Tests element scoping by finding links within a footer section, opens multiple links in new tabs using keyboard shortcuts, then iterates through all browser windows to verify they opened correctly.

Starting URL: https://rahulshettyacademy.com/AutomationPractice/

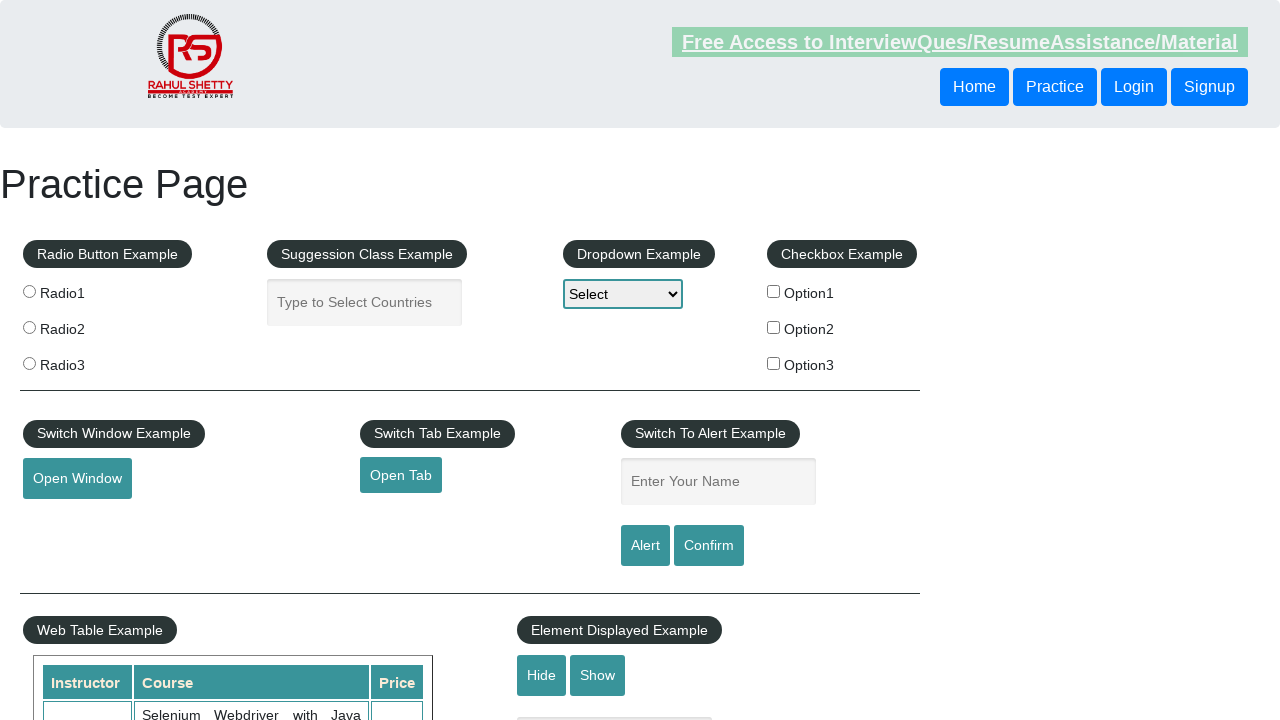

Waited for footer element (#gf-BIG) to load
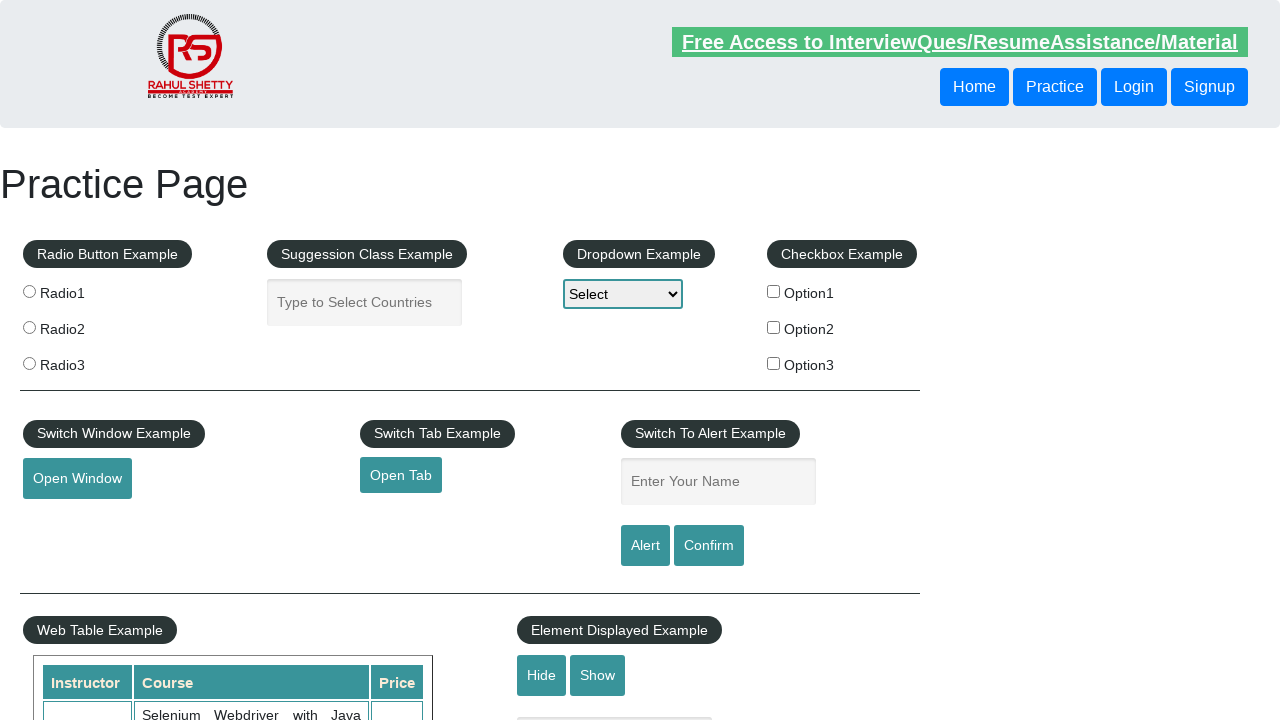

Located footer element
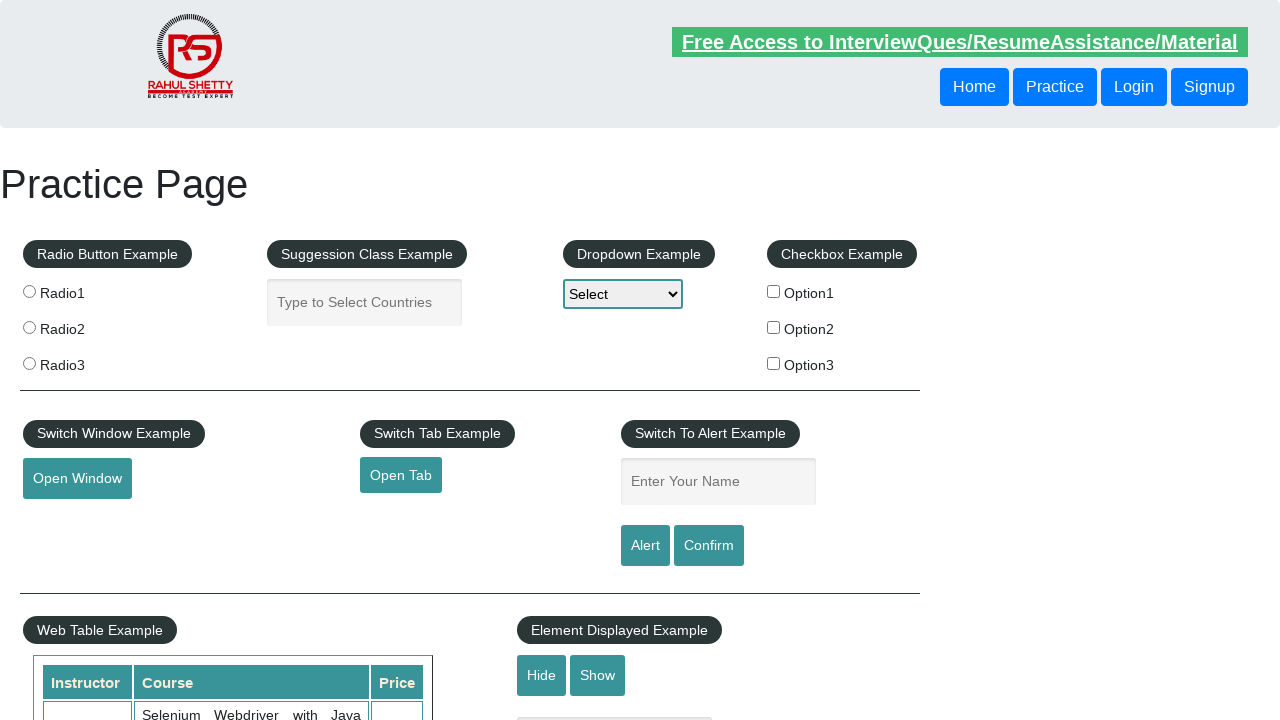

Located all links in first column of footer
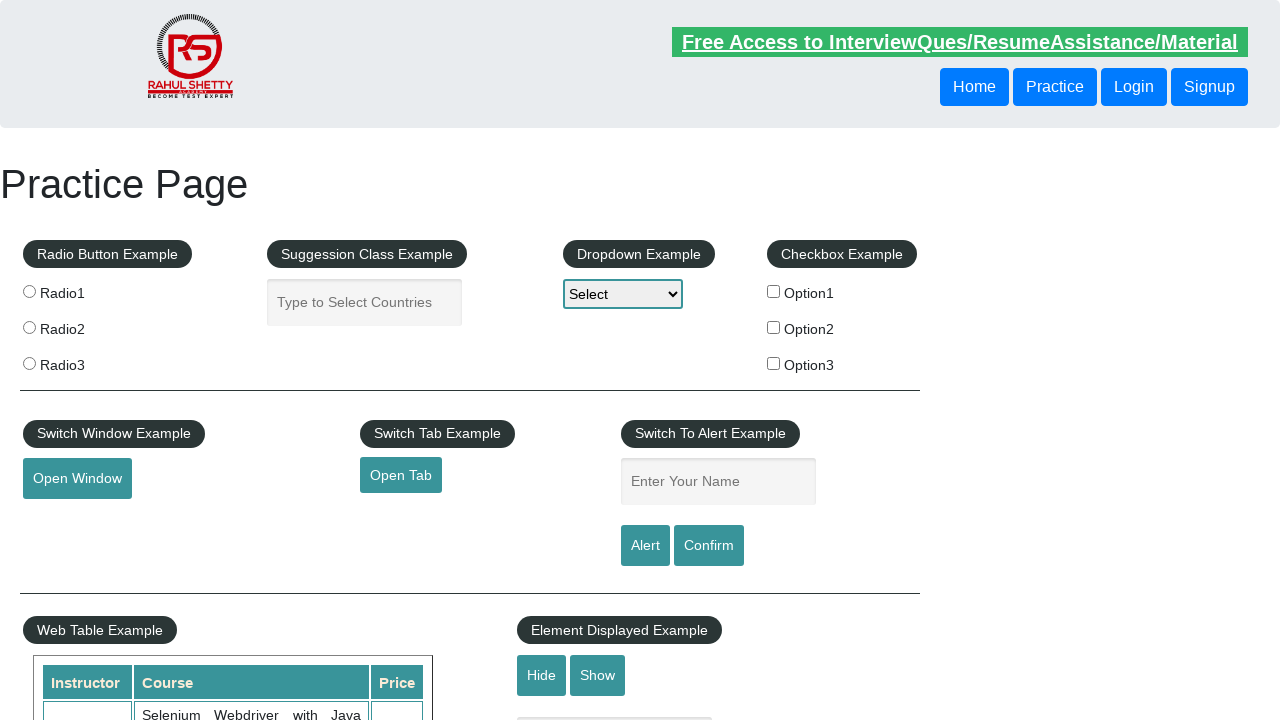

Found 5 links in footer column
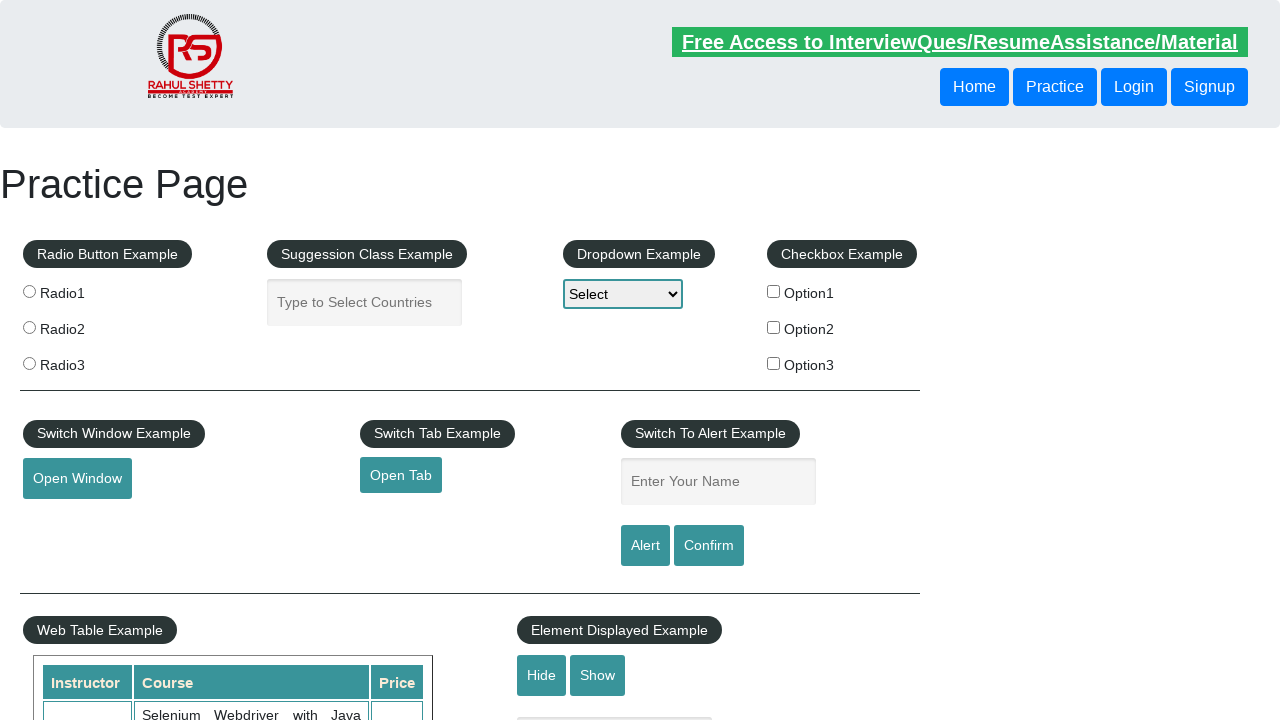

Opened link 1 in new tab using Ctrl+Click at (68, 520) on #gf-BIG >> xpath=//table/tbody/tr/td[1]/ul >> a >> nth=1
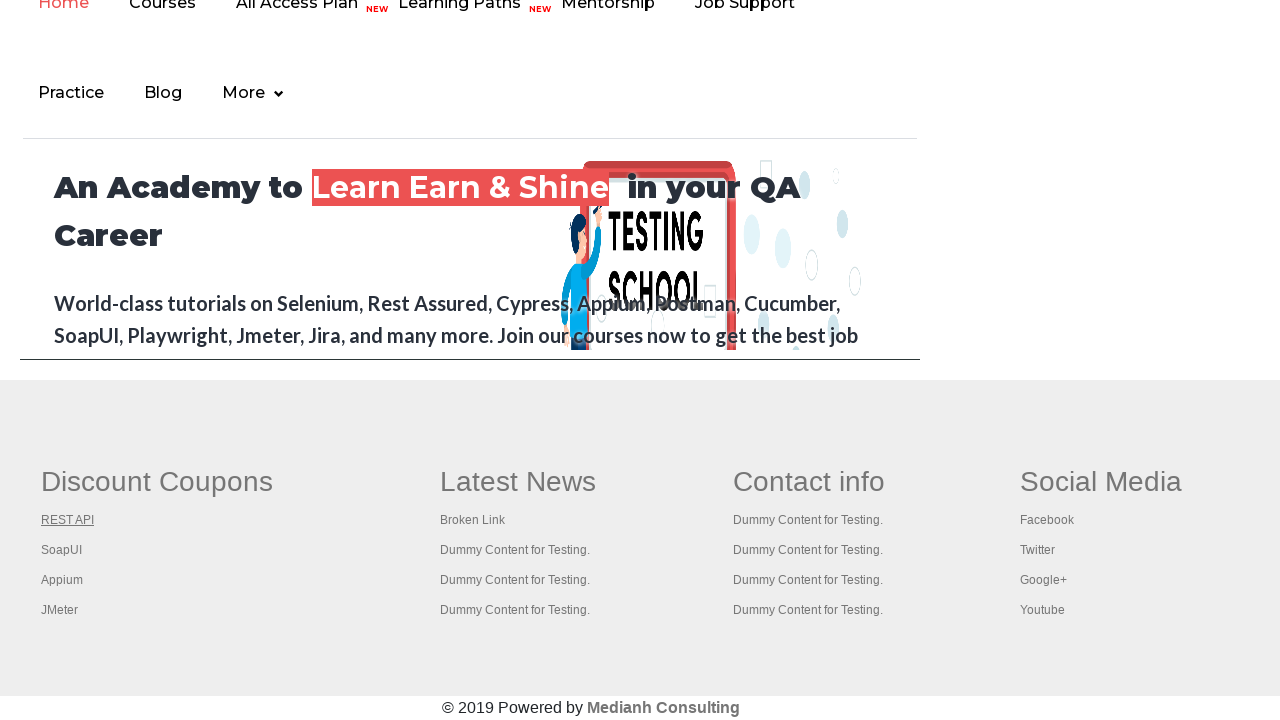

Opened link 2 in new tab using Ctrl+Click at (62, 550) on #gf-BIG >> xpath=//table/tbody/tr/td[1]/ul >> a >> nth=2
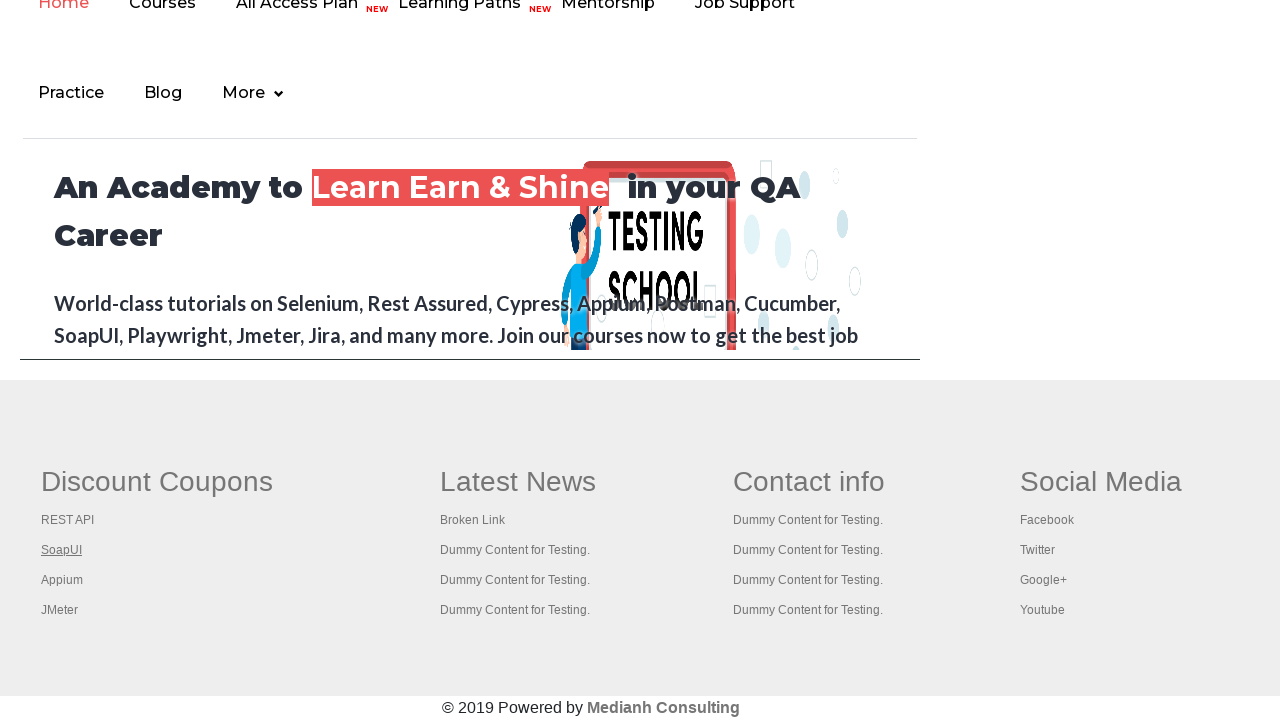

Opened link 3 in new tab using Ctrl+Click at (62, 580) on #gf-BIG >> xpath=//table/tbody/tr/td[1]/ul >> a >> nth=3
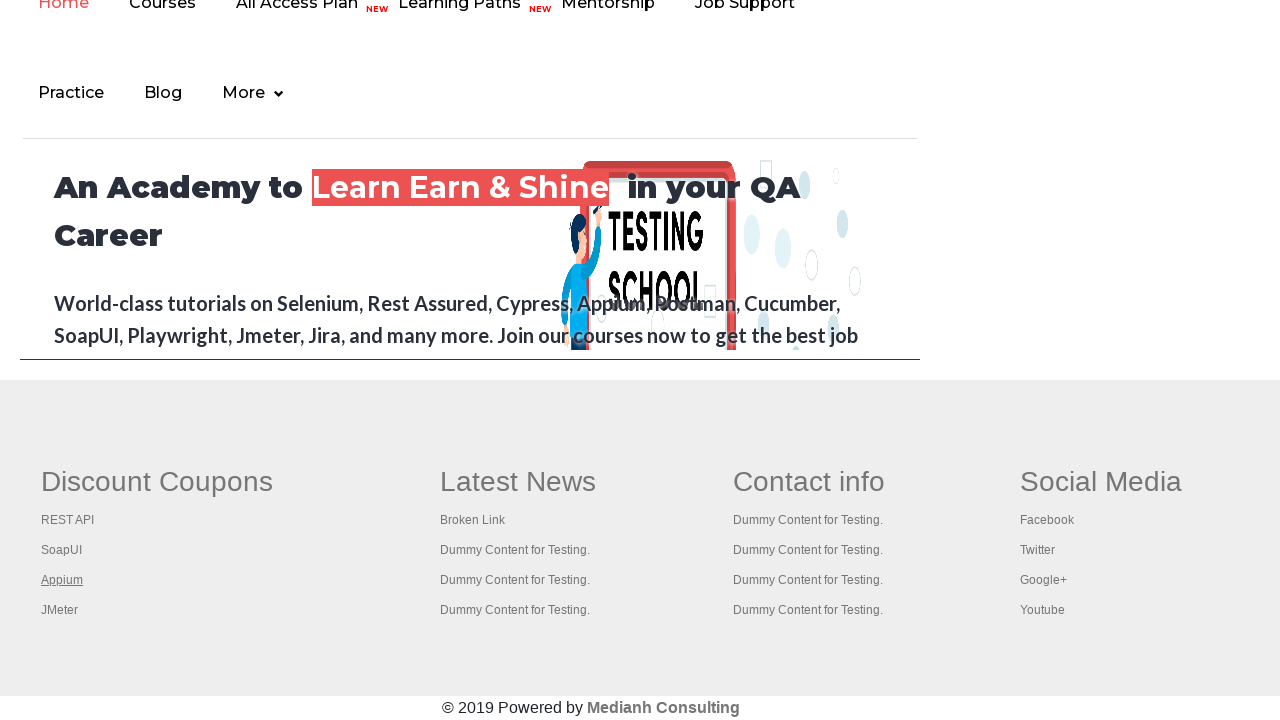

Opened link 4 in new tab using Ctrl+Click at (60, 610) on #gf-BIG >> xpath=//table/tbody/tr/td[1]/ul >> a >> nth=4
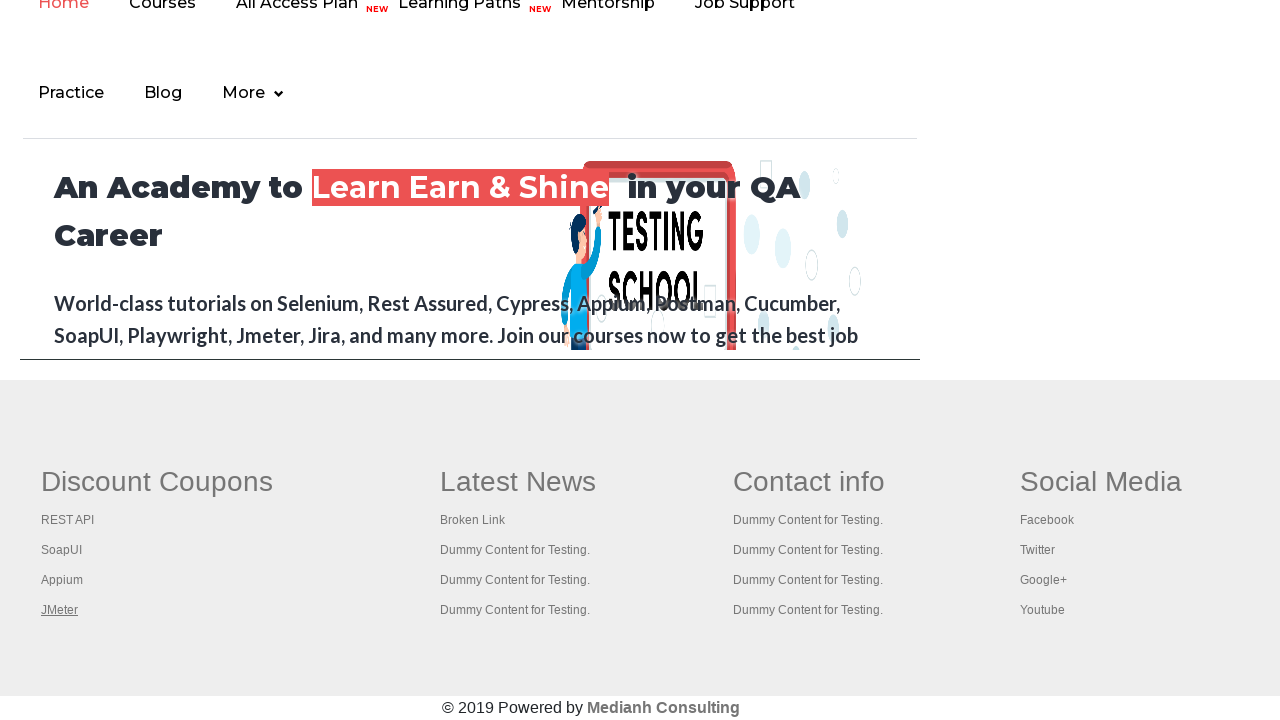

Waited 1 second for all new tabs to fully open
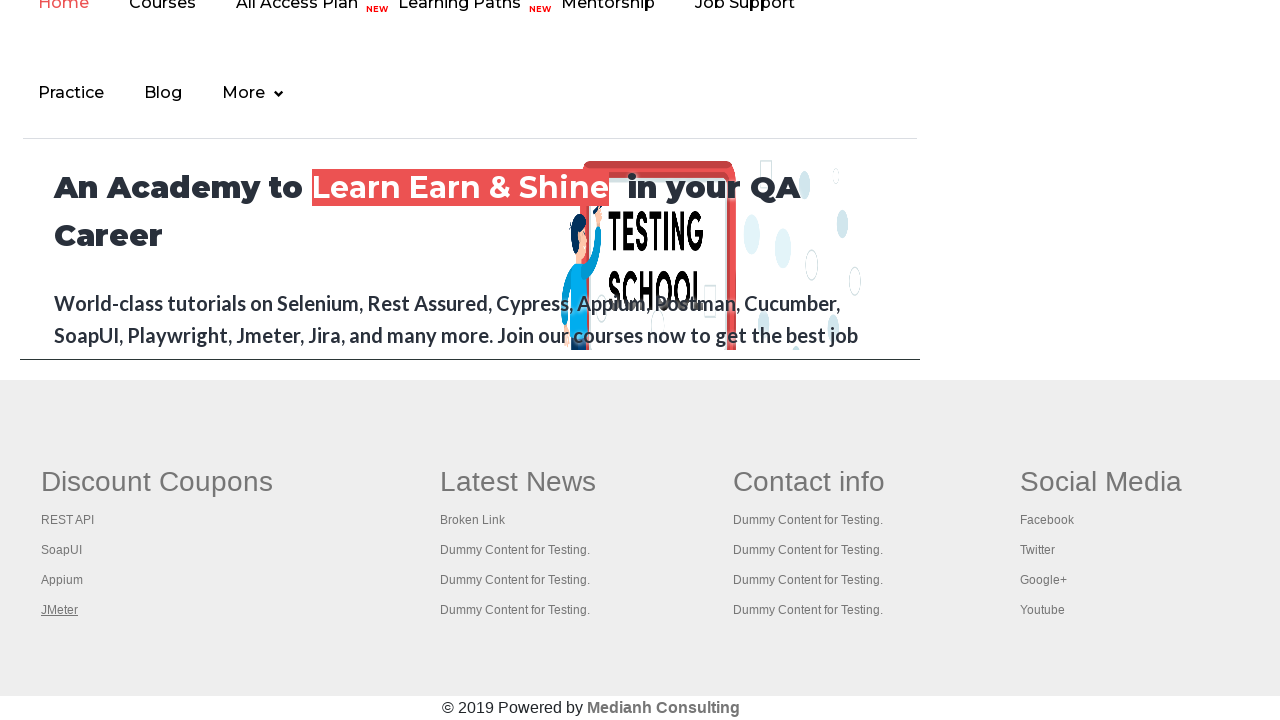

Retrieved all 5 open pages/tabs from browser context
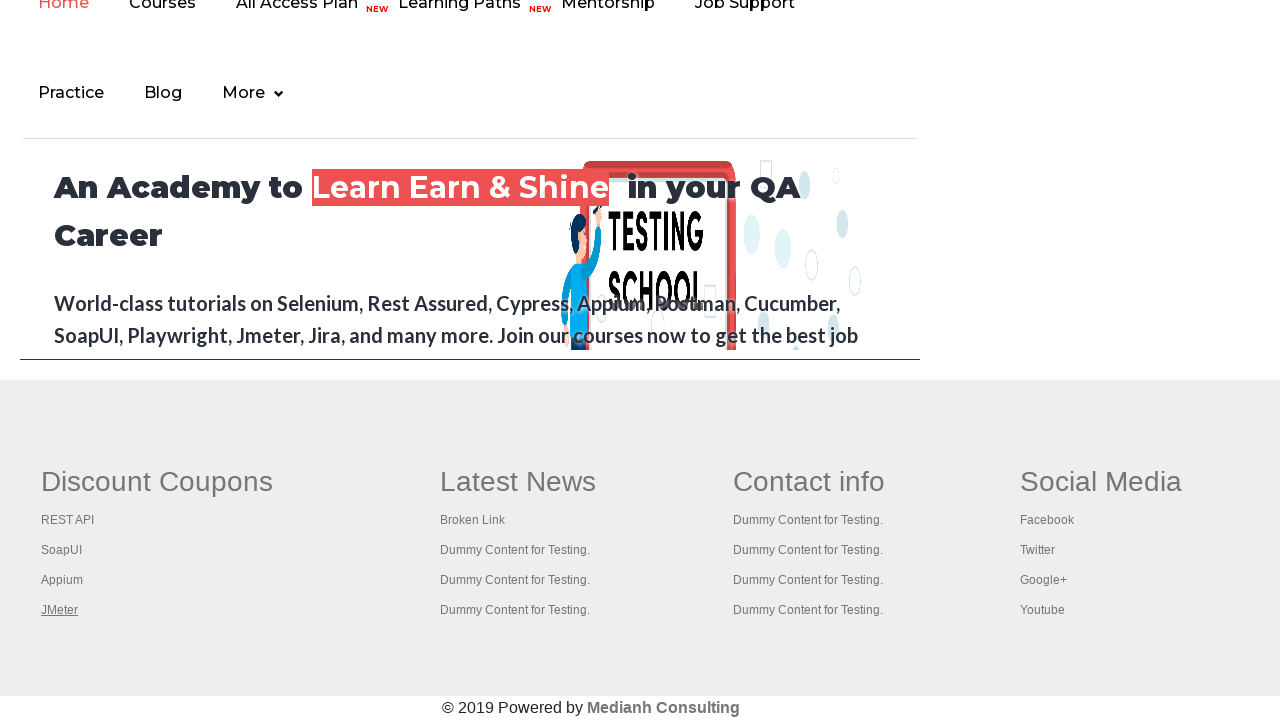

Waited for browser tab to reach domcontentloaded state
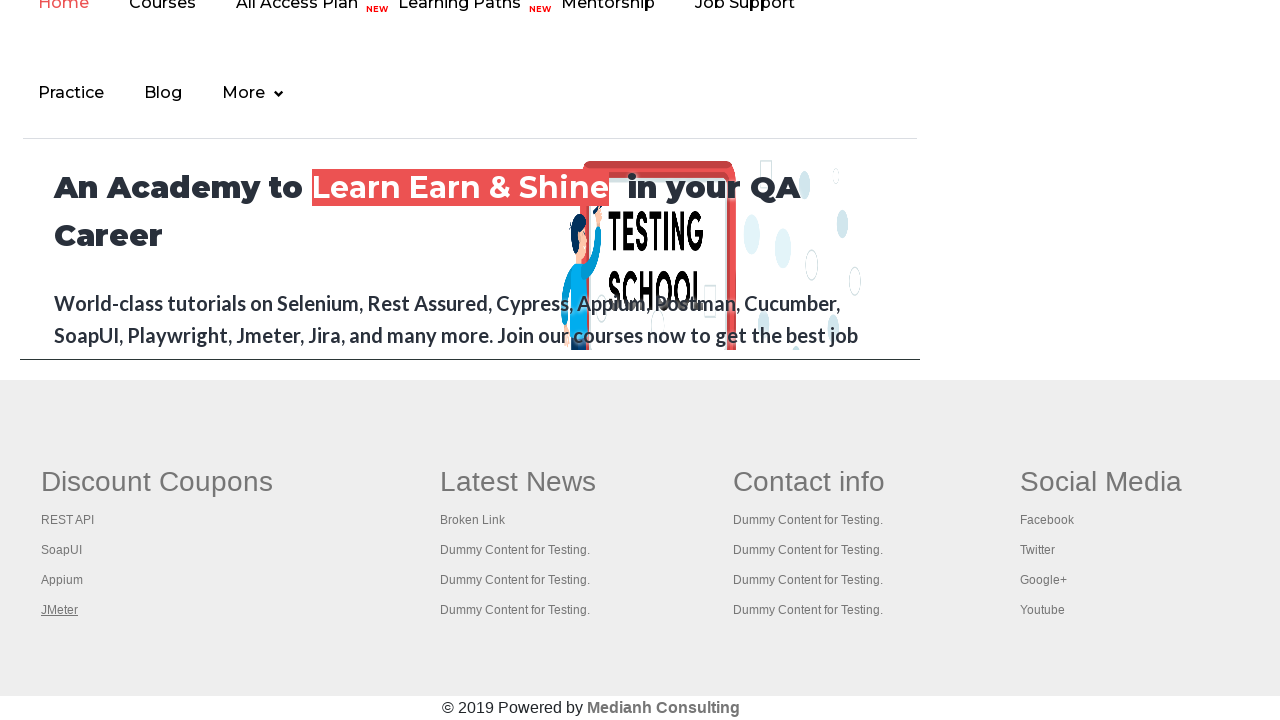

Retrieved page title: Practice Page
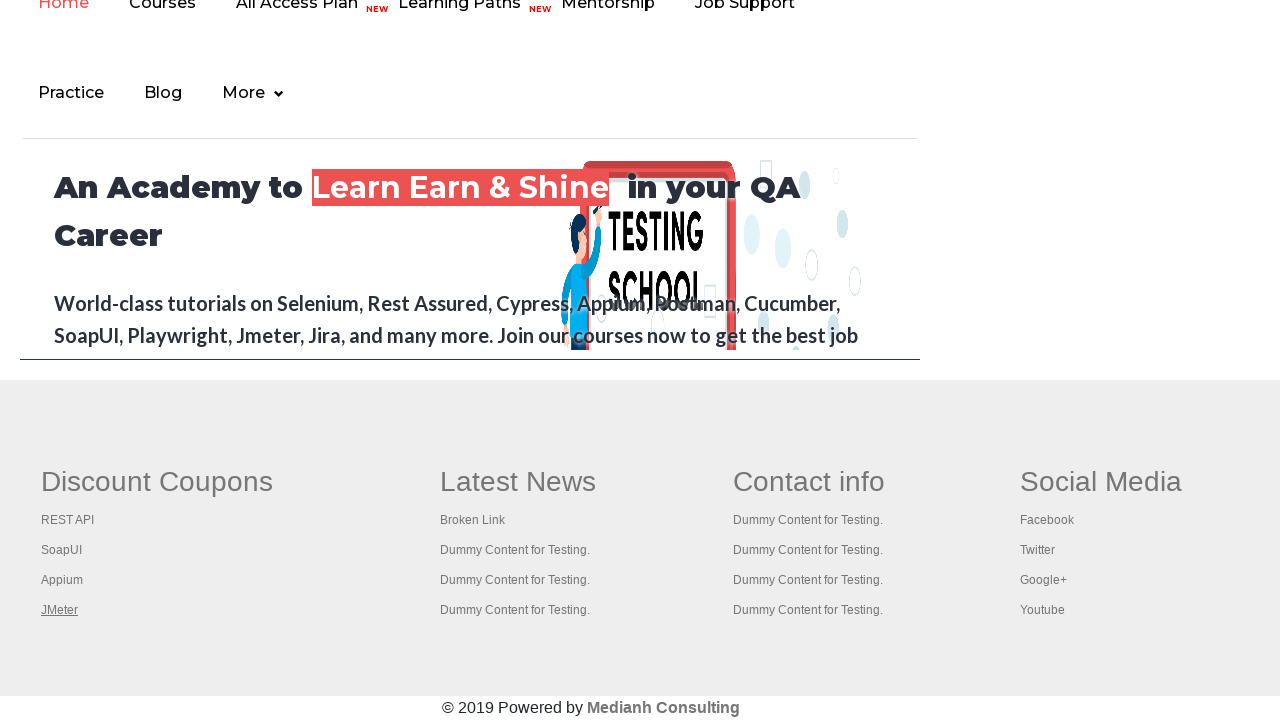

Waited for browser tab to reach domcontentloaded state
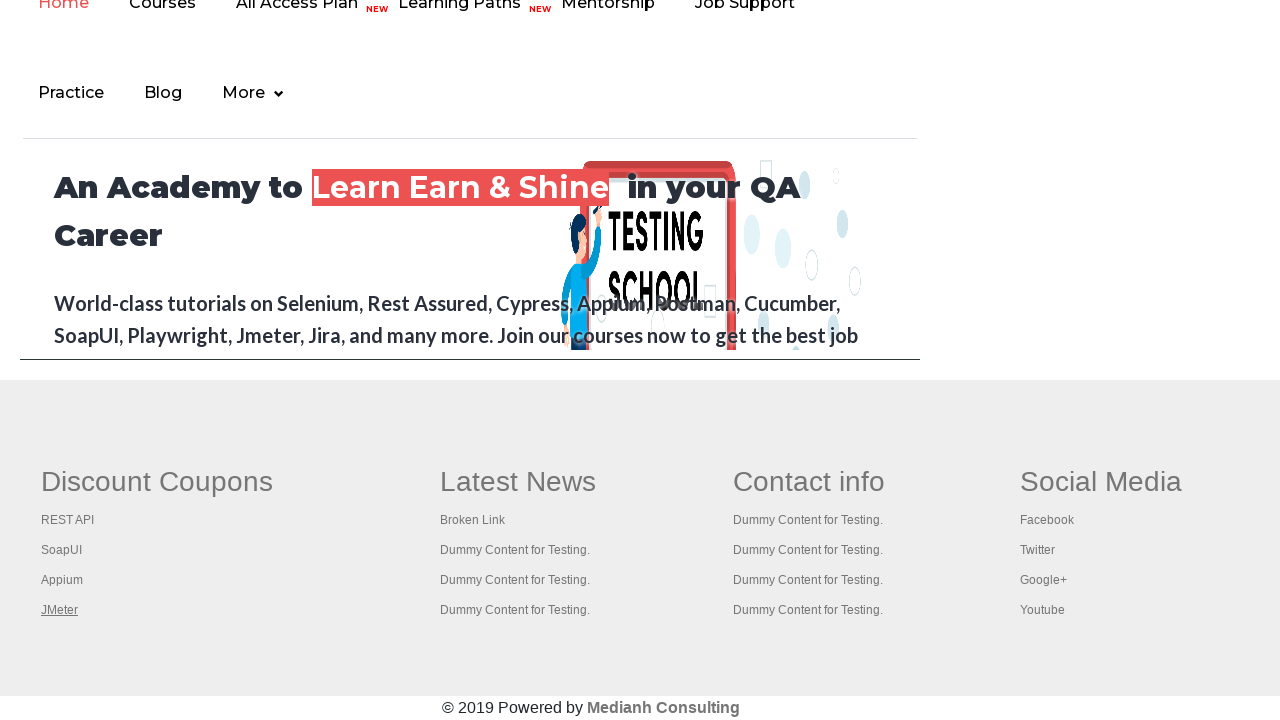

Retrieved page title: REST API Tutorial
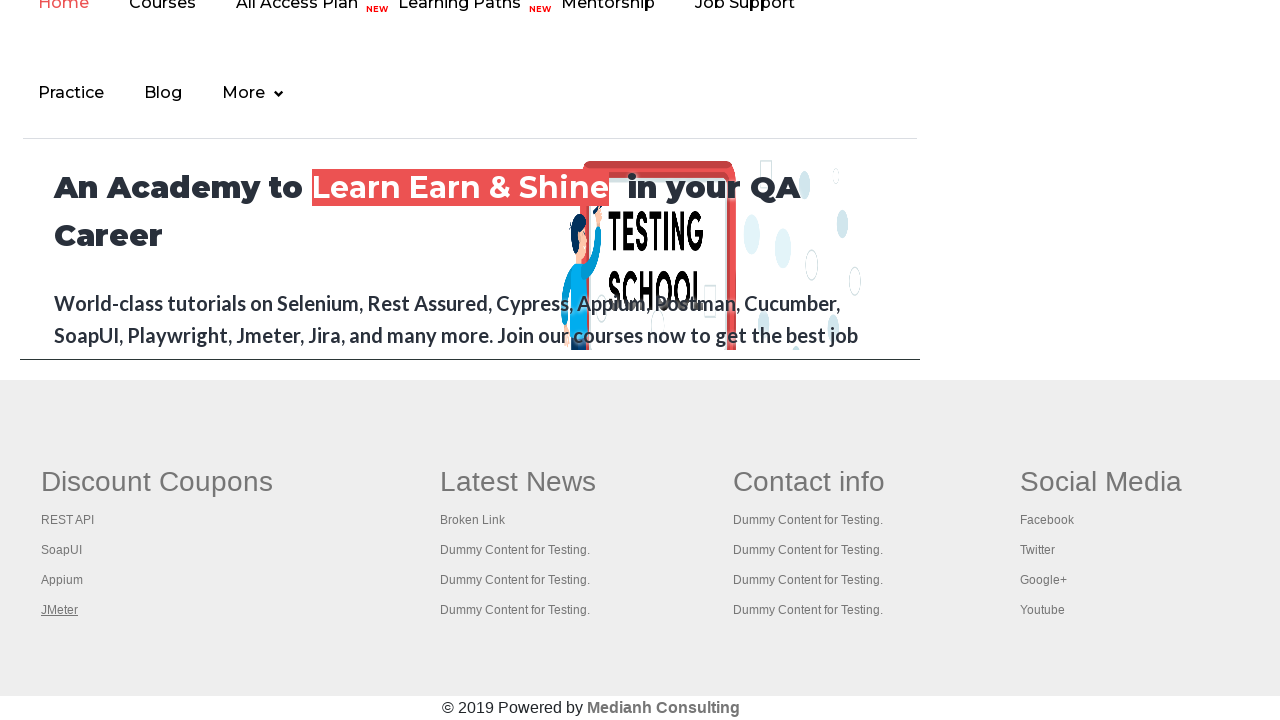

Waited for browser tab to reach domcontentloaded state
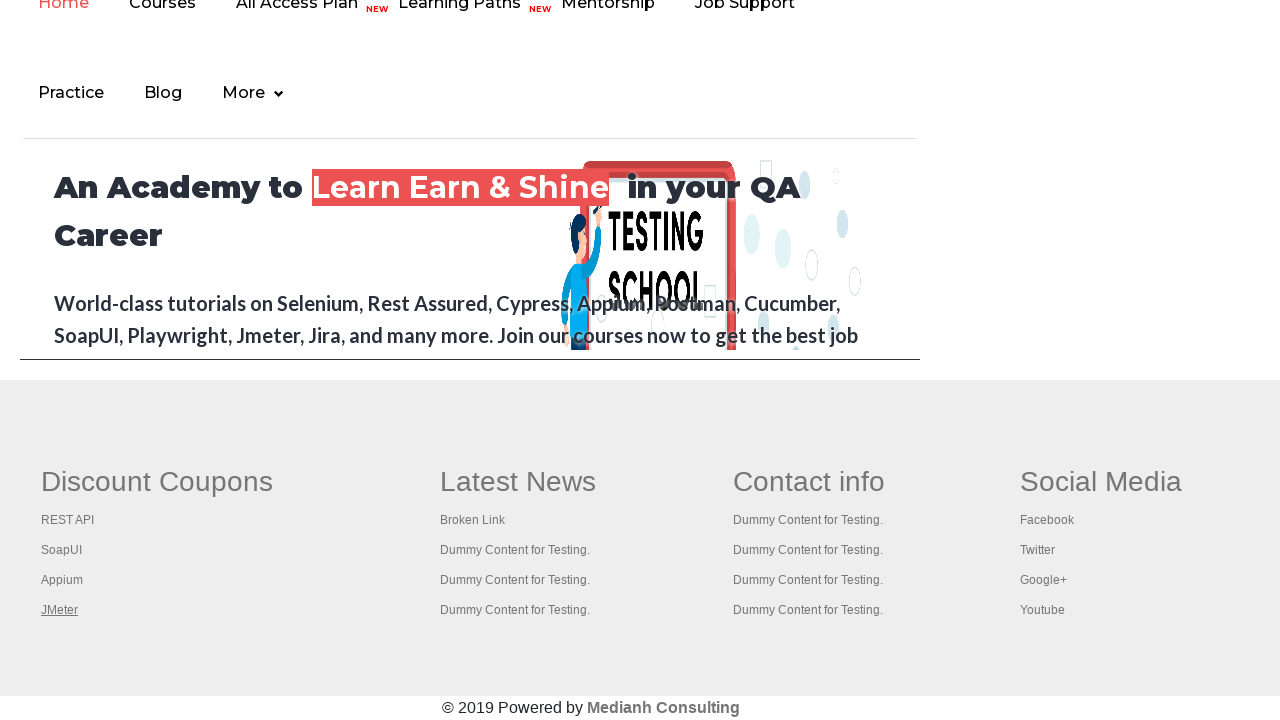

Retrieved page title: The World’s Most Popular API Testing Tool | SoapUI
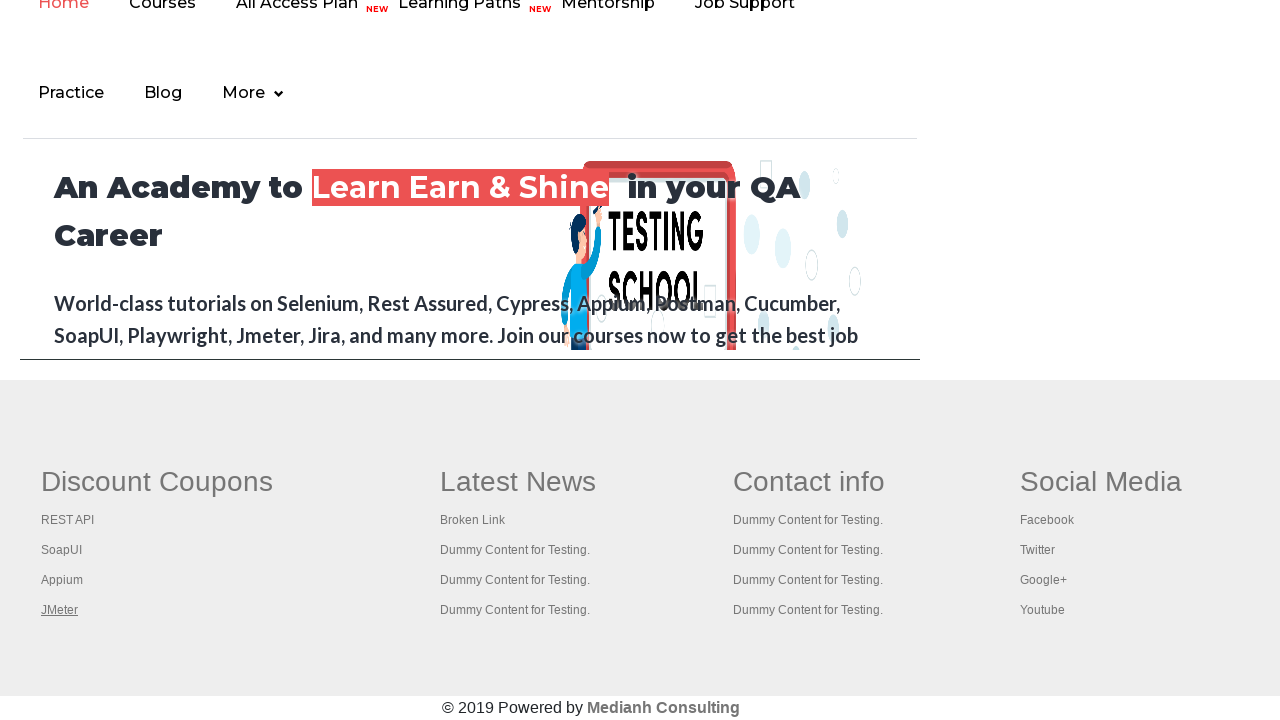

Waited for browser tab to reach domcontentloaded state
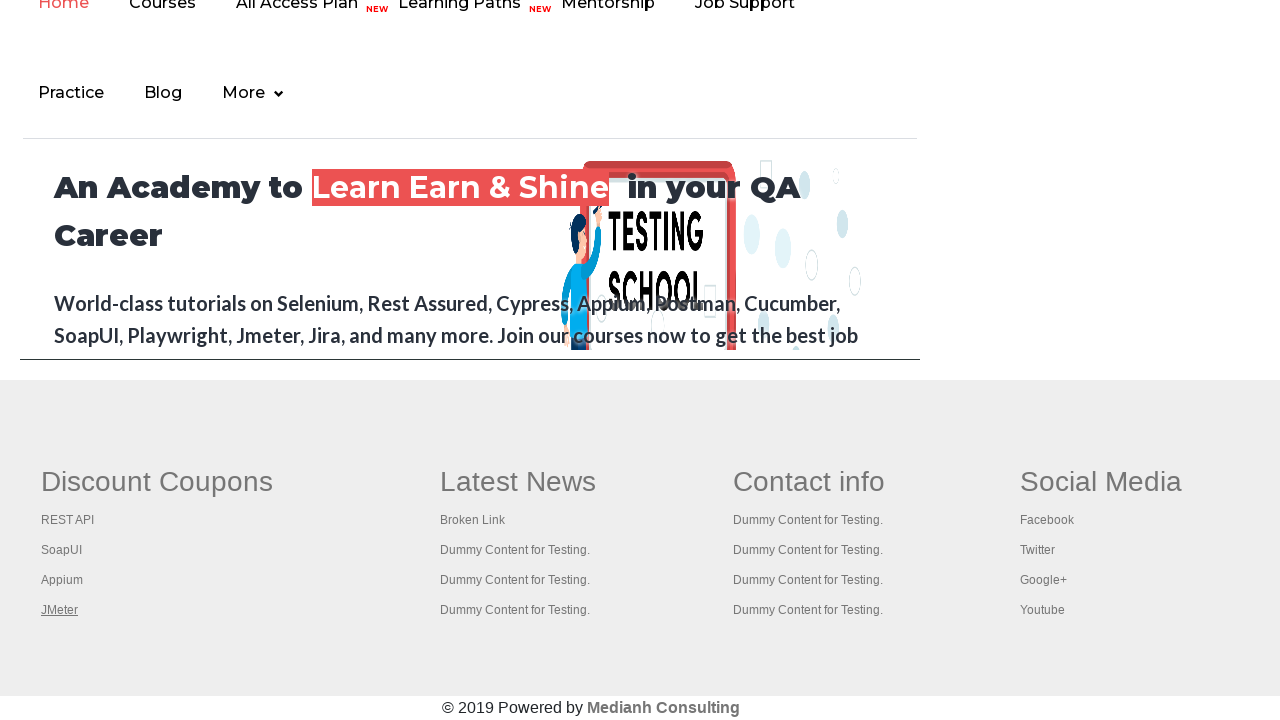

Retrieved page title: Appium tutorial for Mobile Apps testing | RahulShetty Academy | Rahul
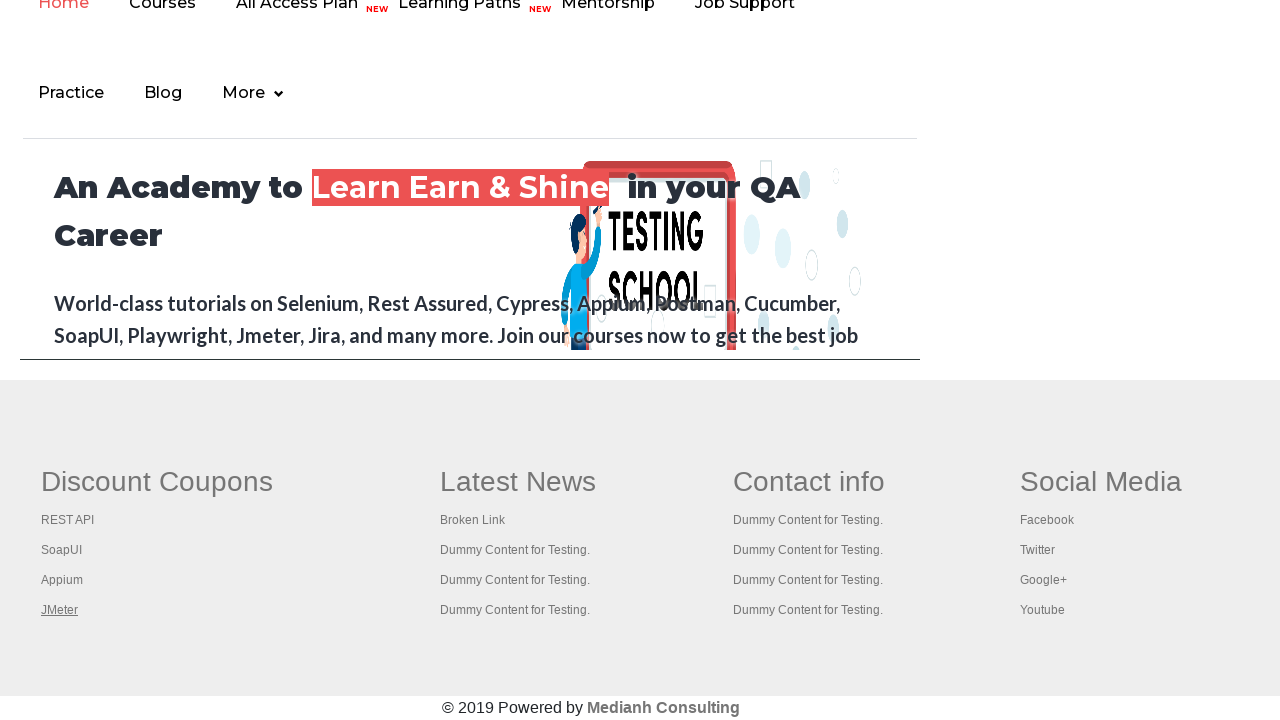

Waited for browser tab to reach domcontentloaded state
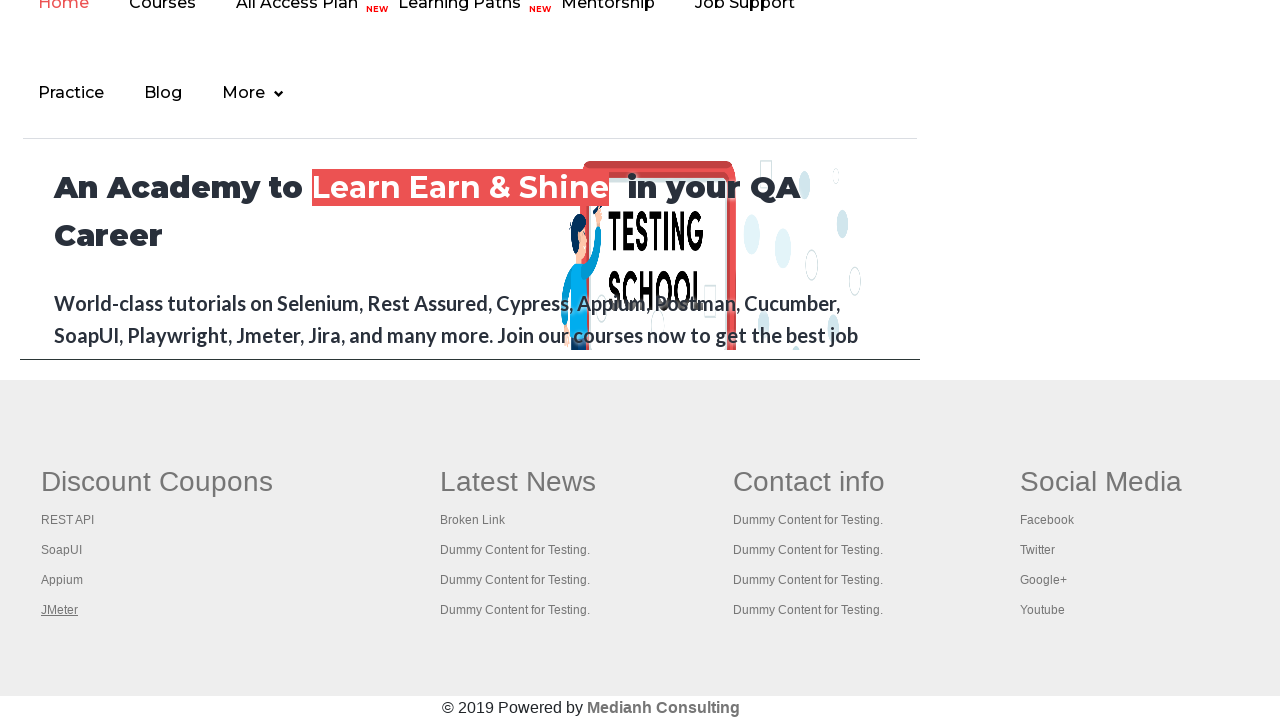

Retrieved page title: Apache JMeter - Apache JMeter™
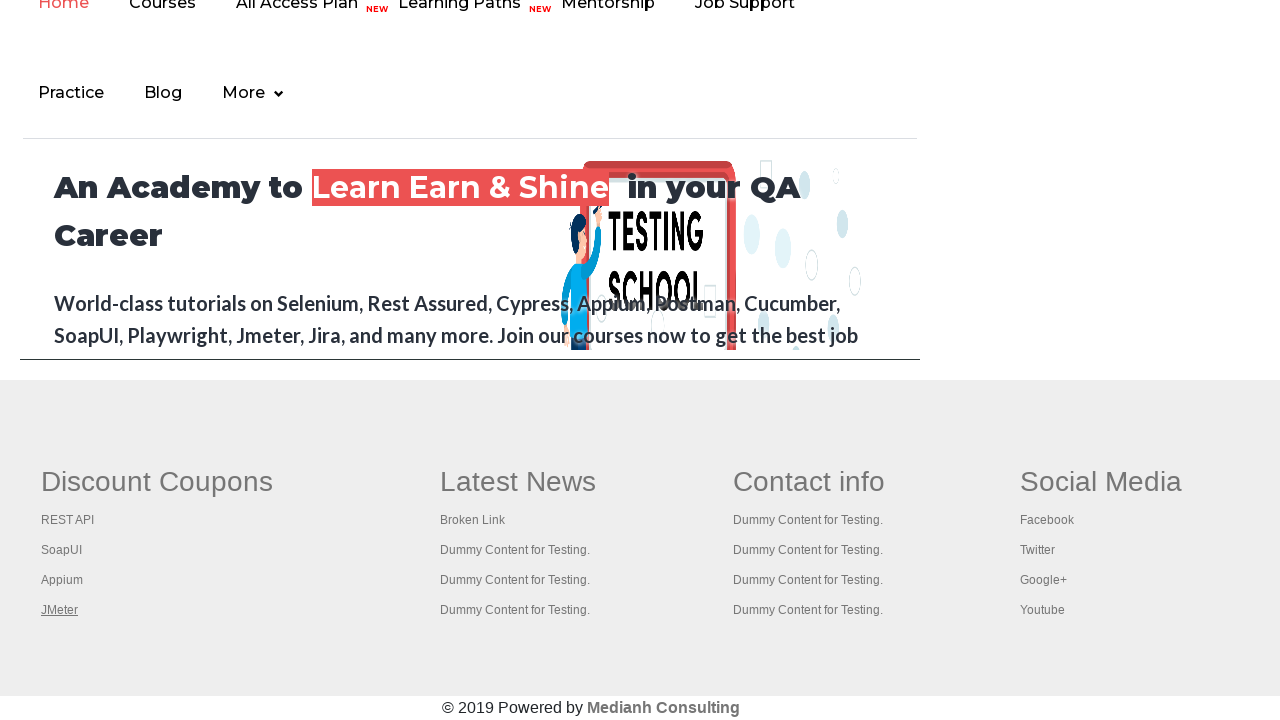

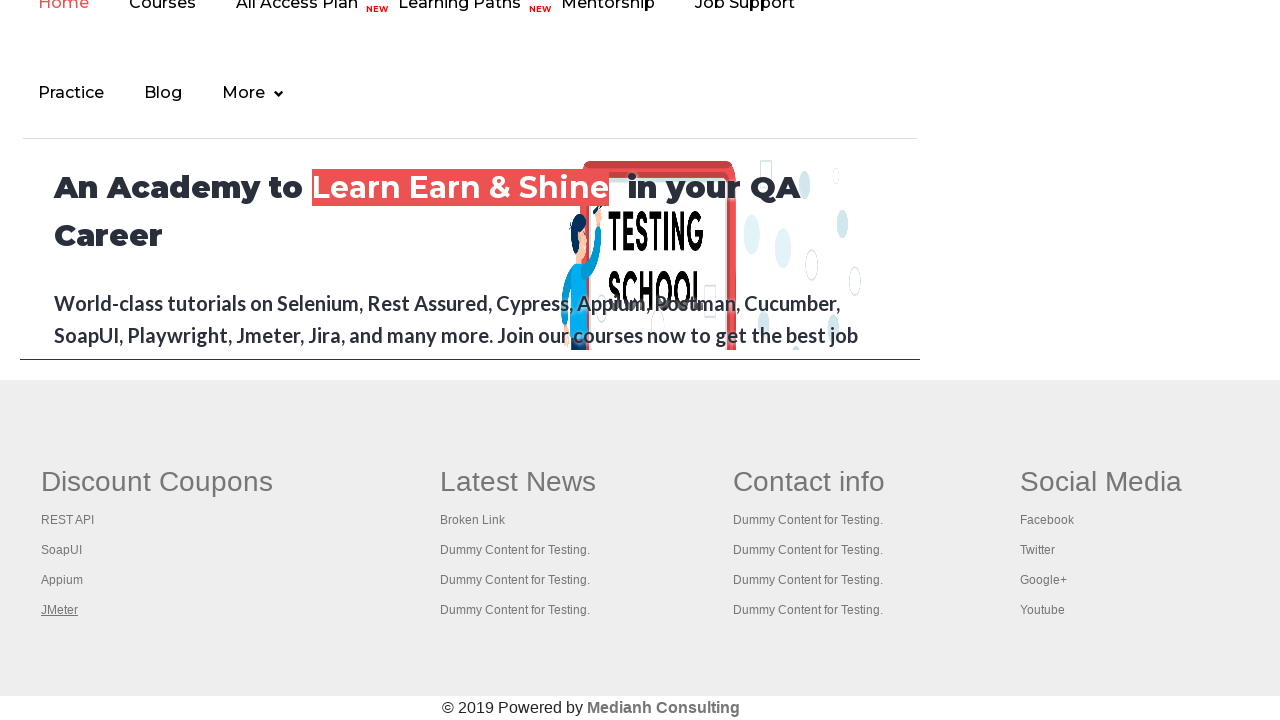